Tests form field interaction by clicking signin, entering text in login field, clearing it, and entering new text

Starting URL: https://rediff.com

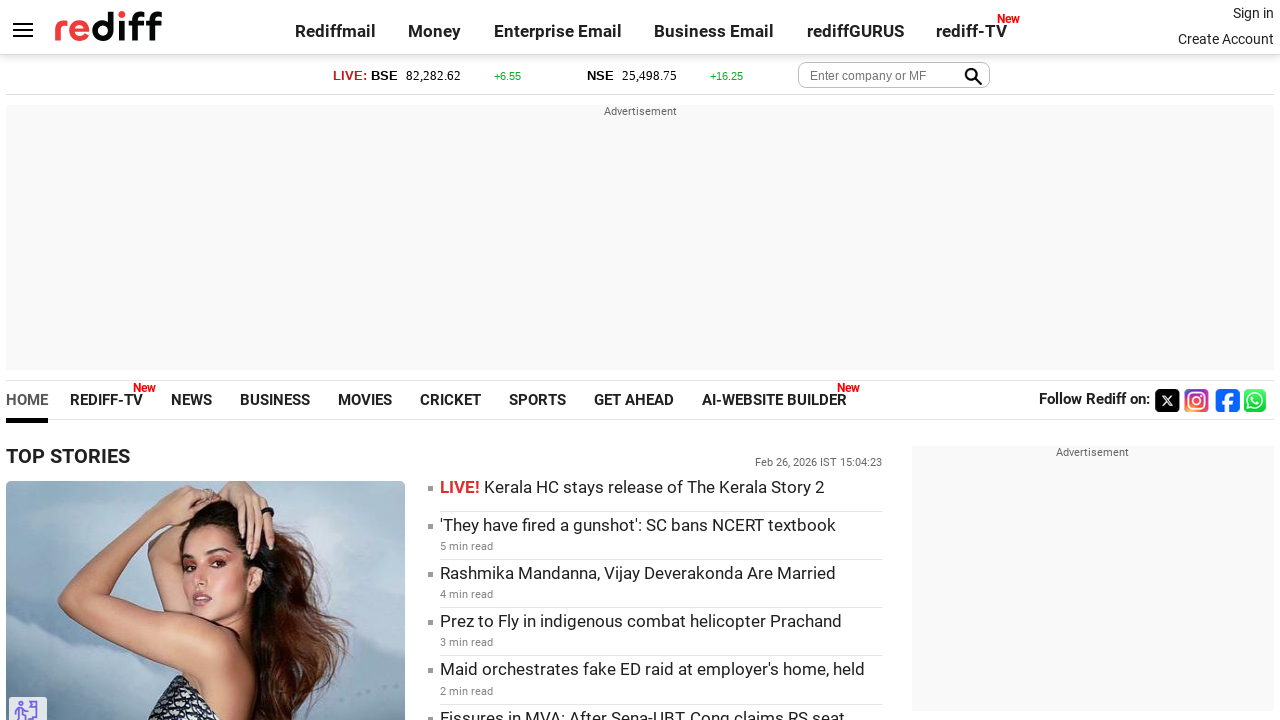

Clicked signin link at (1253, 13) on .signin
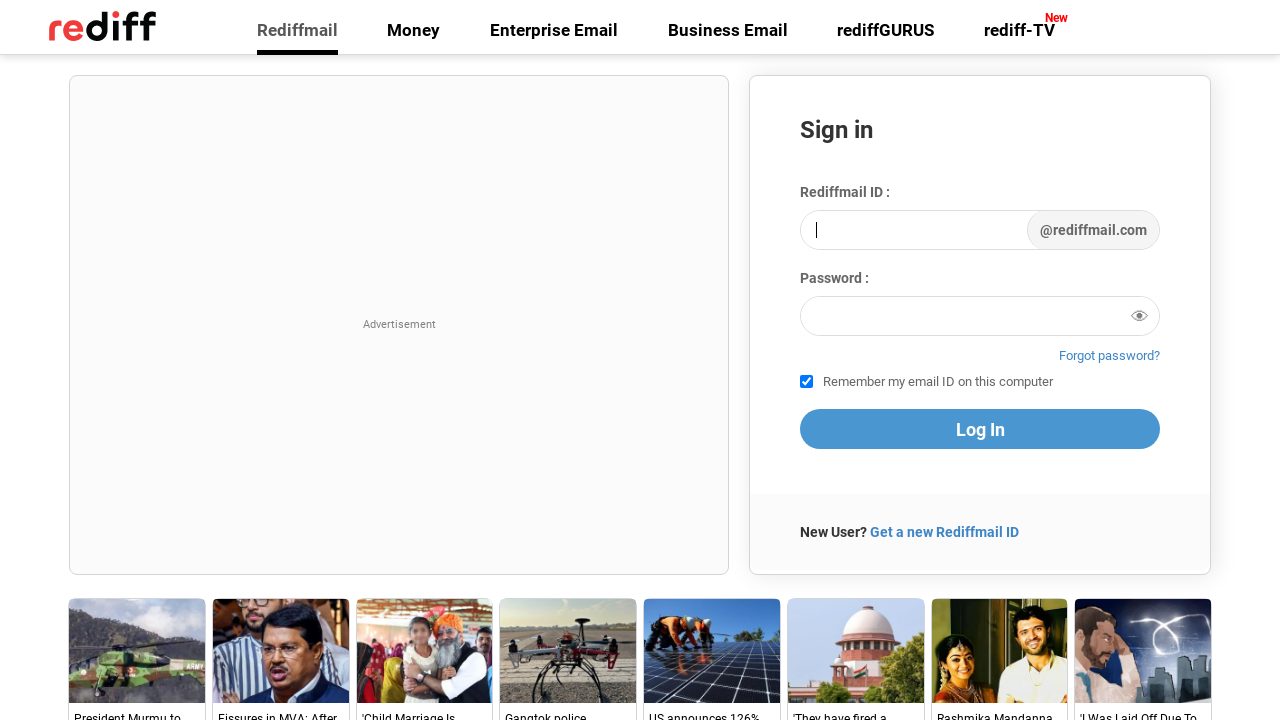

Filled login field with seleniumpanda@rediffmail.com on #login1
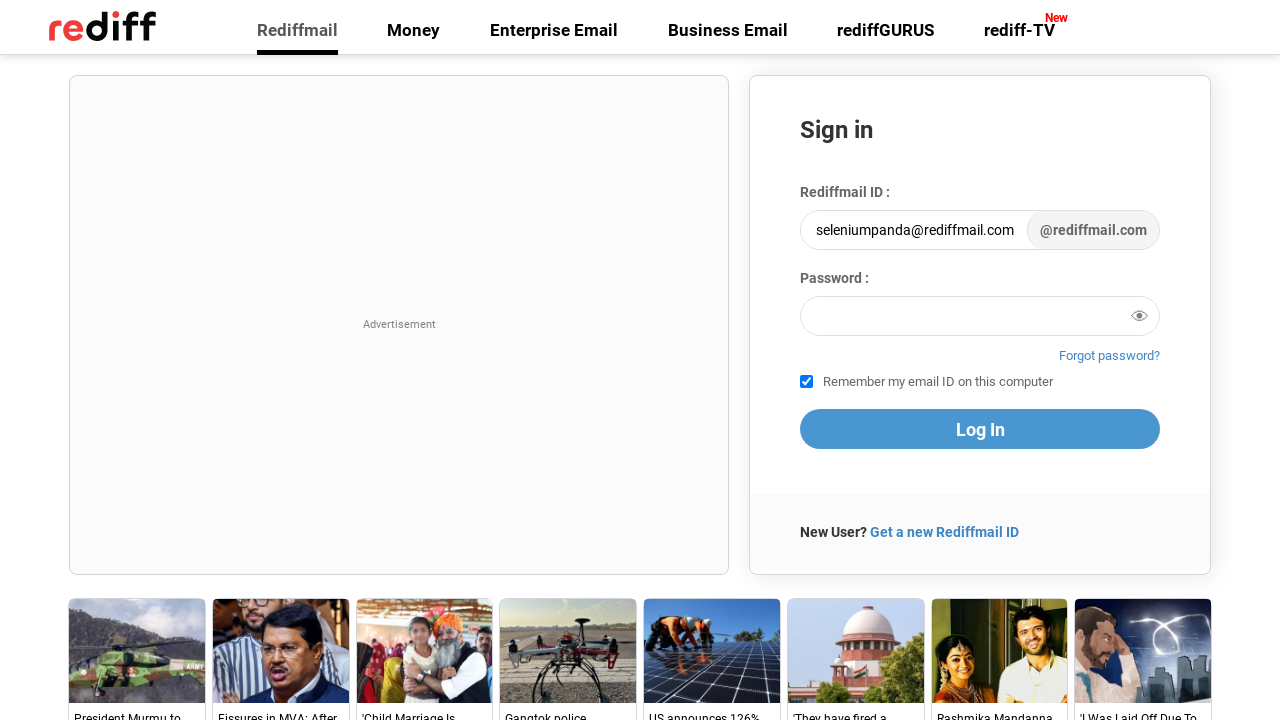

Cleared login field on #login1
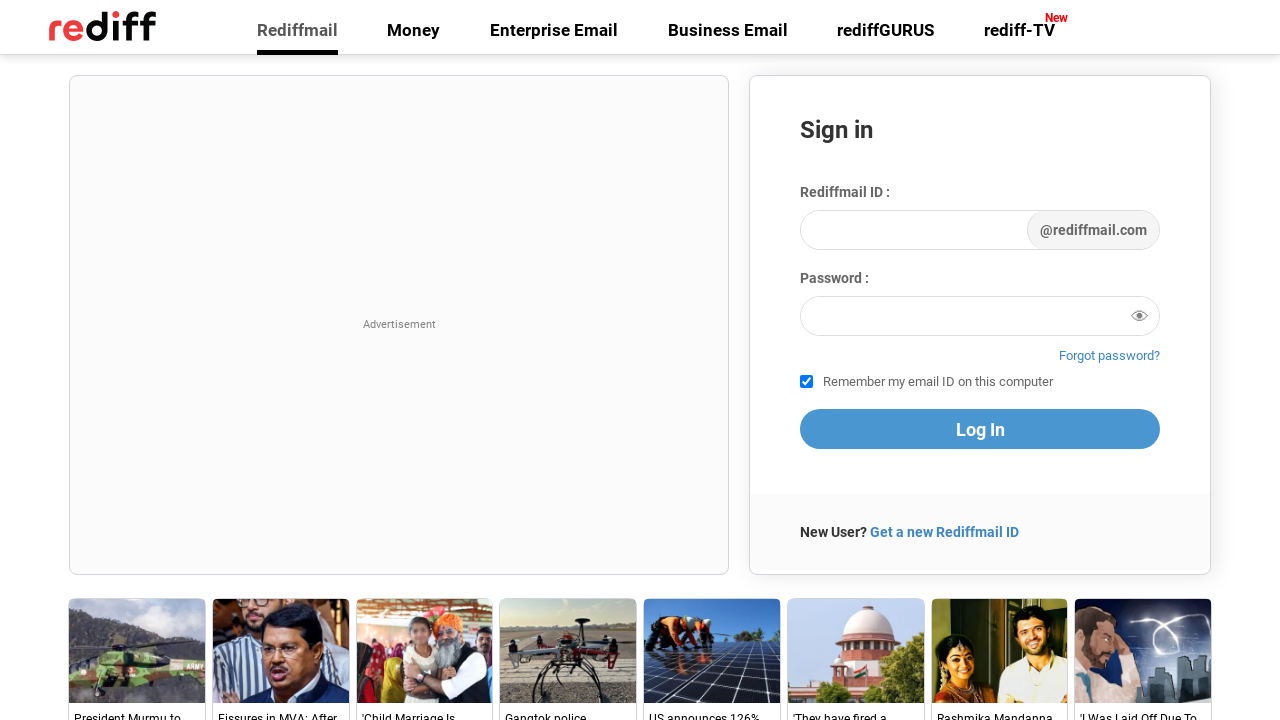

Filled login field with seleniumpanda1@rediffmail.com on #login1
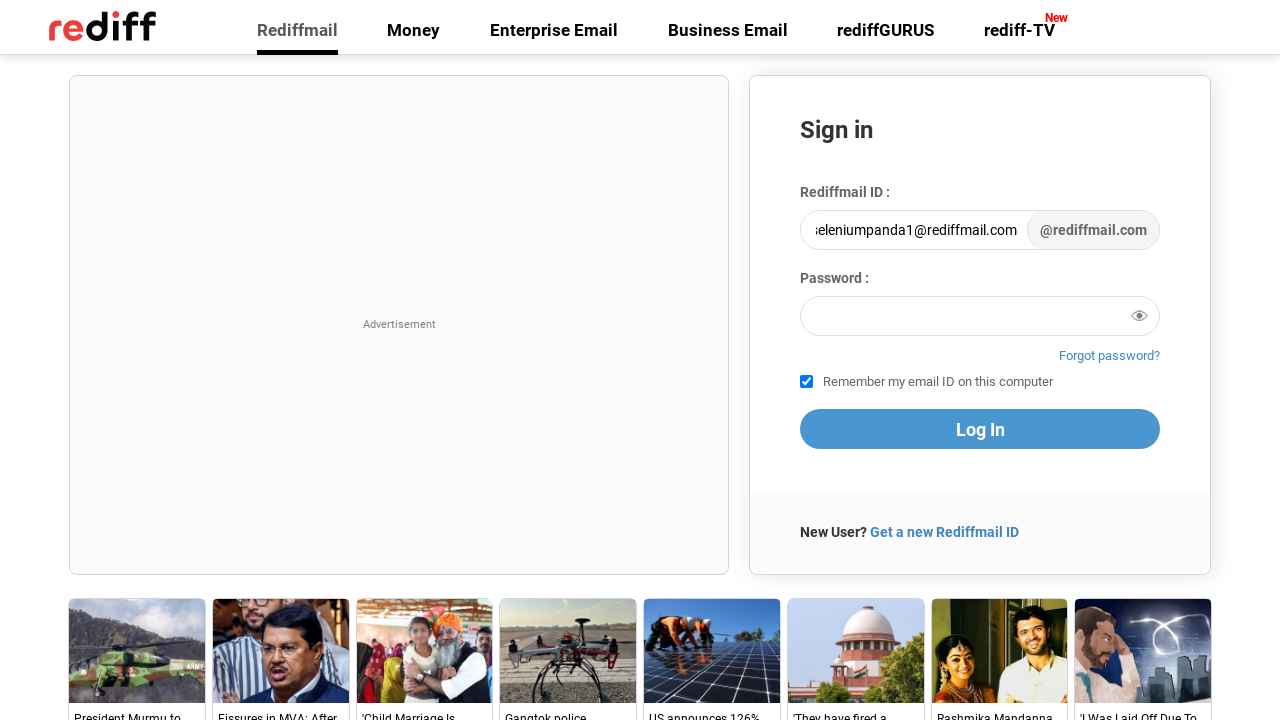

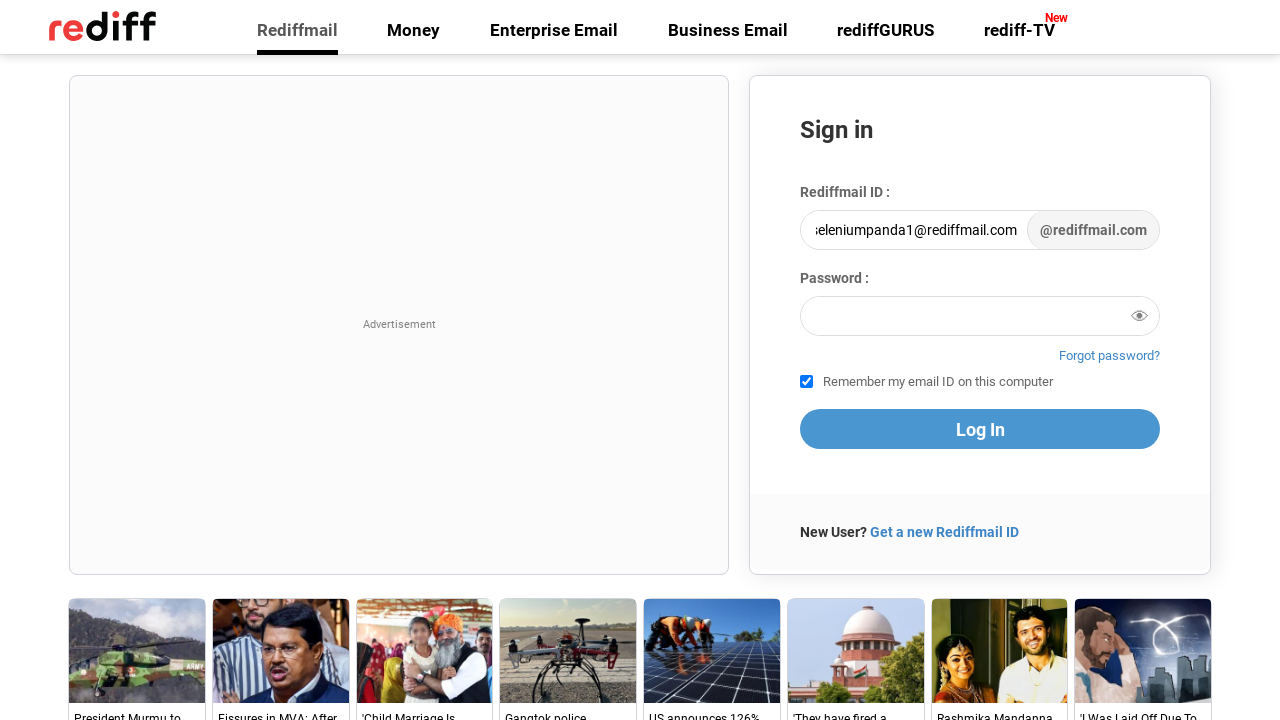